Verifies that the Advantage Shopping logo is displayed and enabled on the home page

Starting URL: https://www.advantageonlineshopping.com/#/

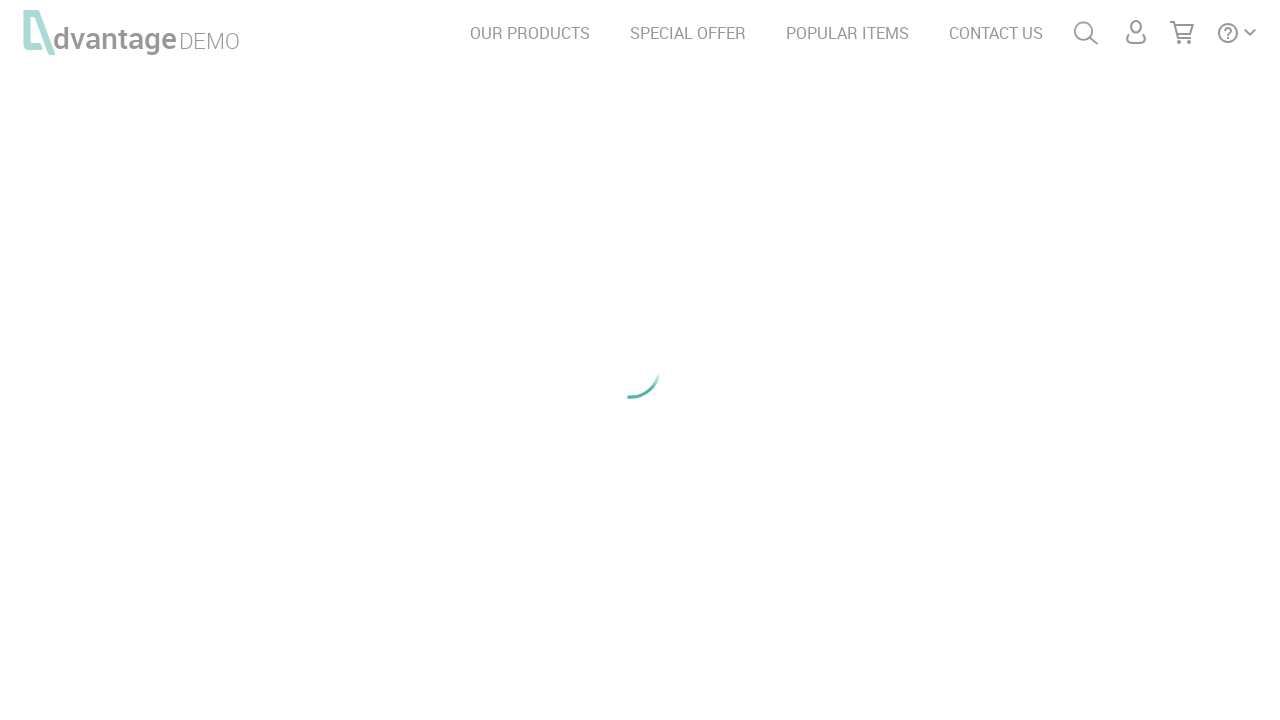

Waited for Advantage Shopping logo element to load
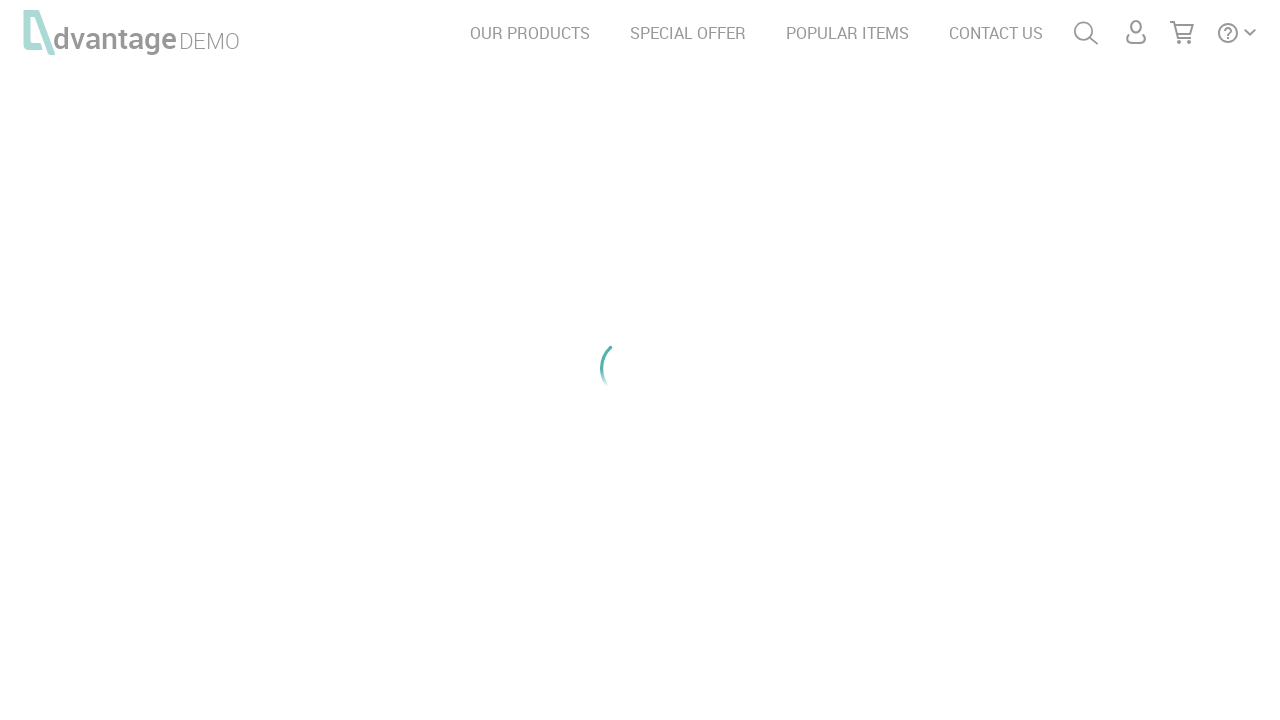

Verified that Advantage Shopping logo is visible on the home page
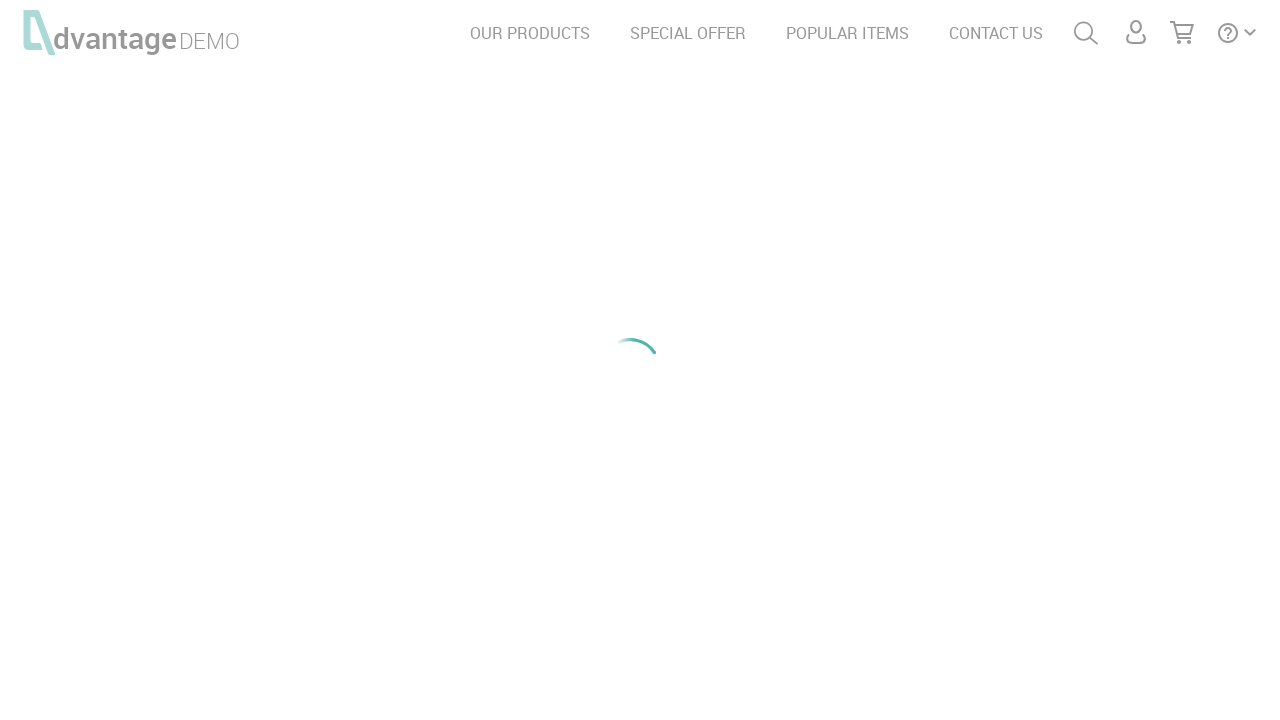

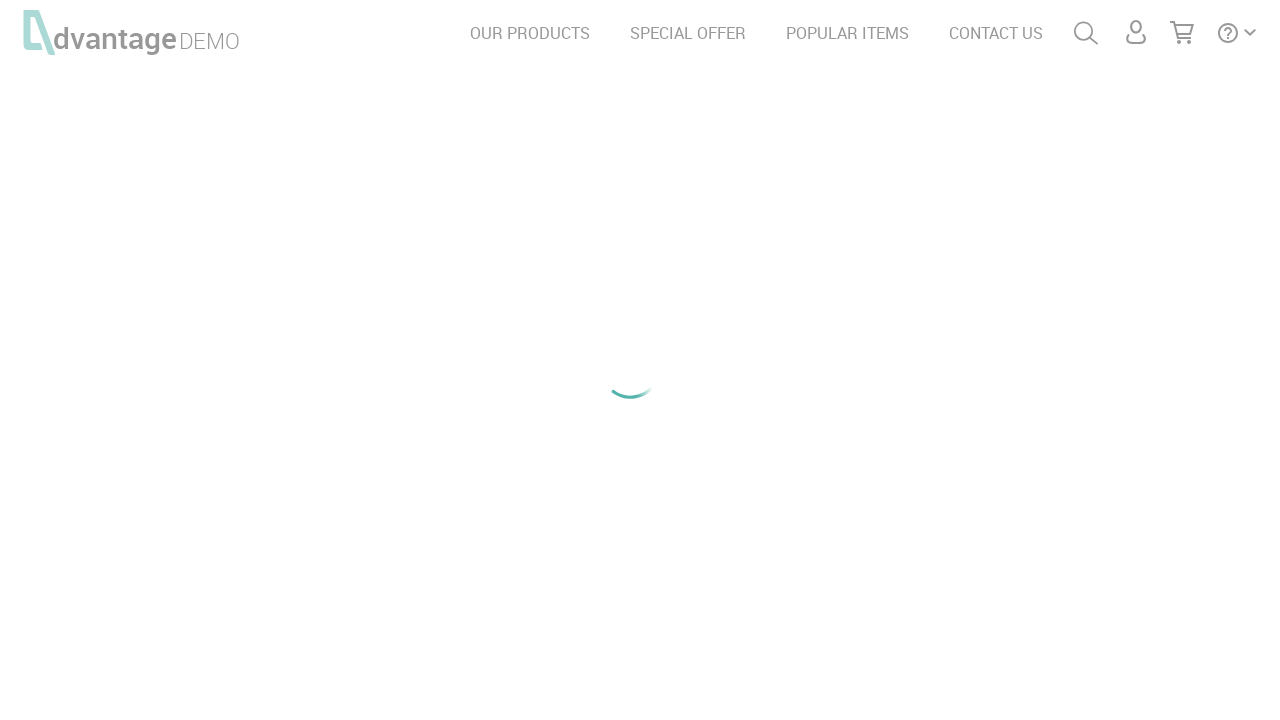